Tests SVG map interaction by navigating to an India map, finding all state elements, and clicking on Delhi state.

Starting URL: https://www.amcharts.com/svg-maps/?map=india

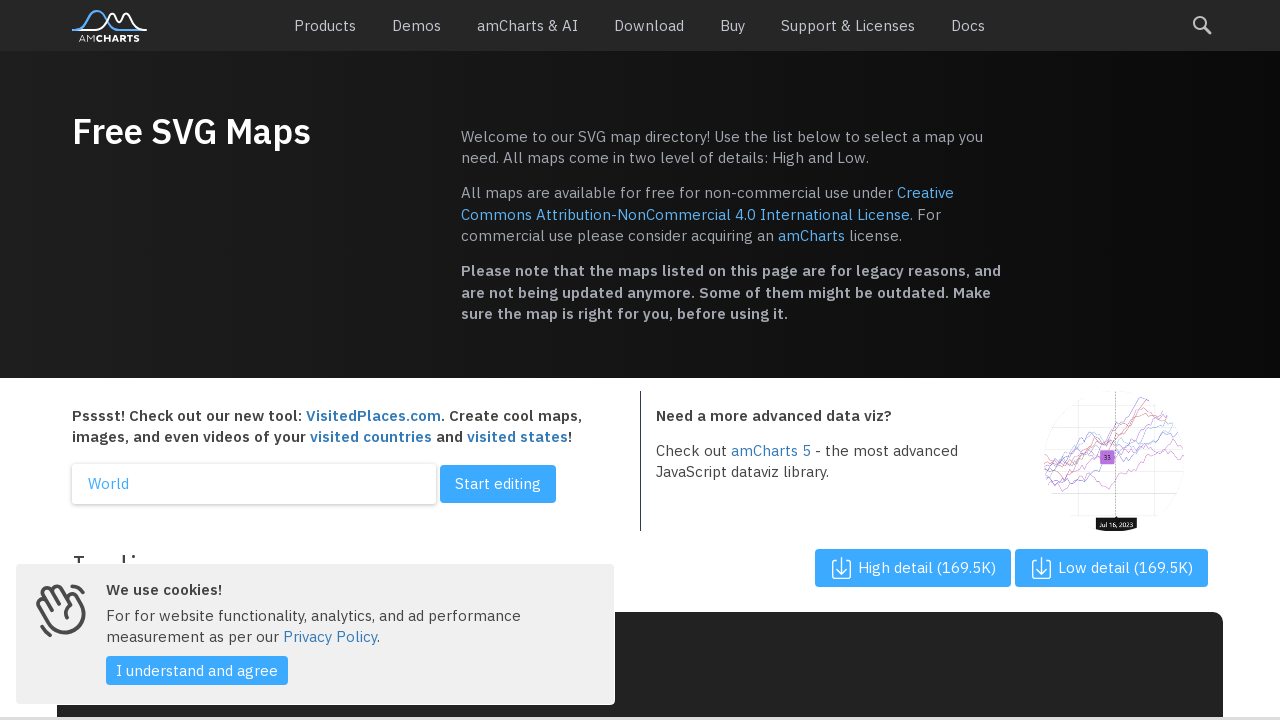

SVG map loaded on India map page
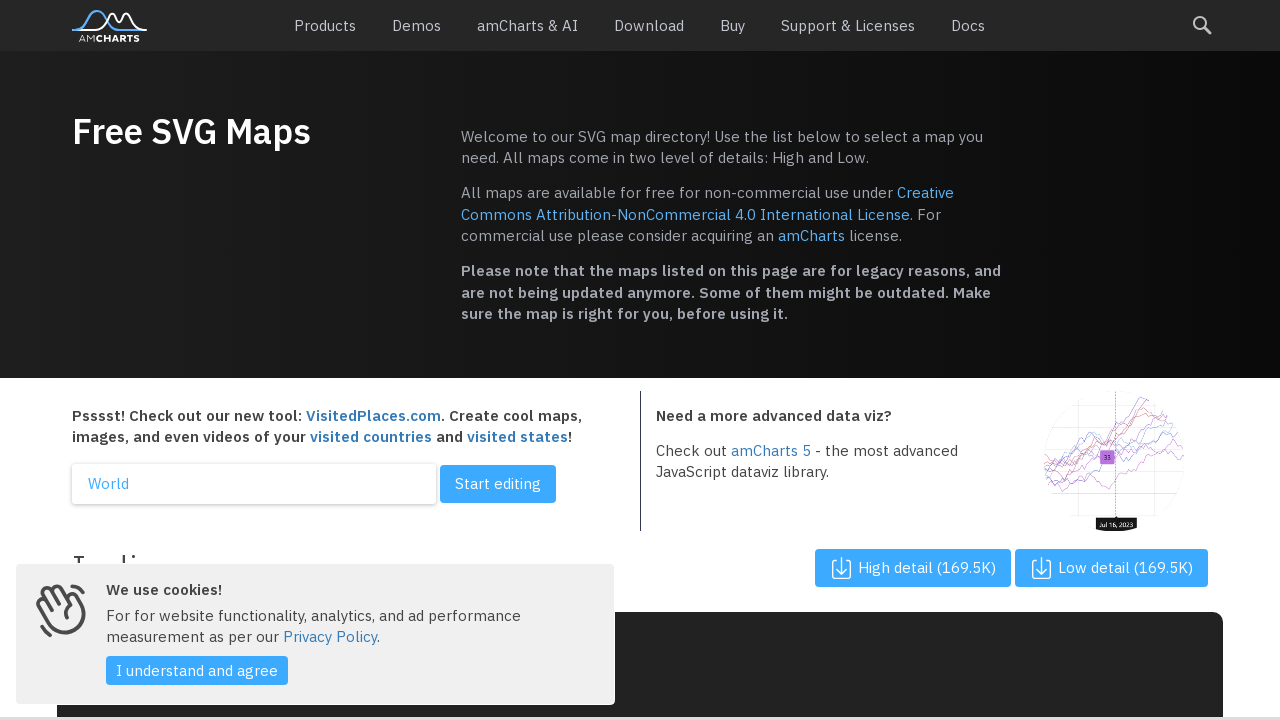

Located all state path elements in SVG map
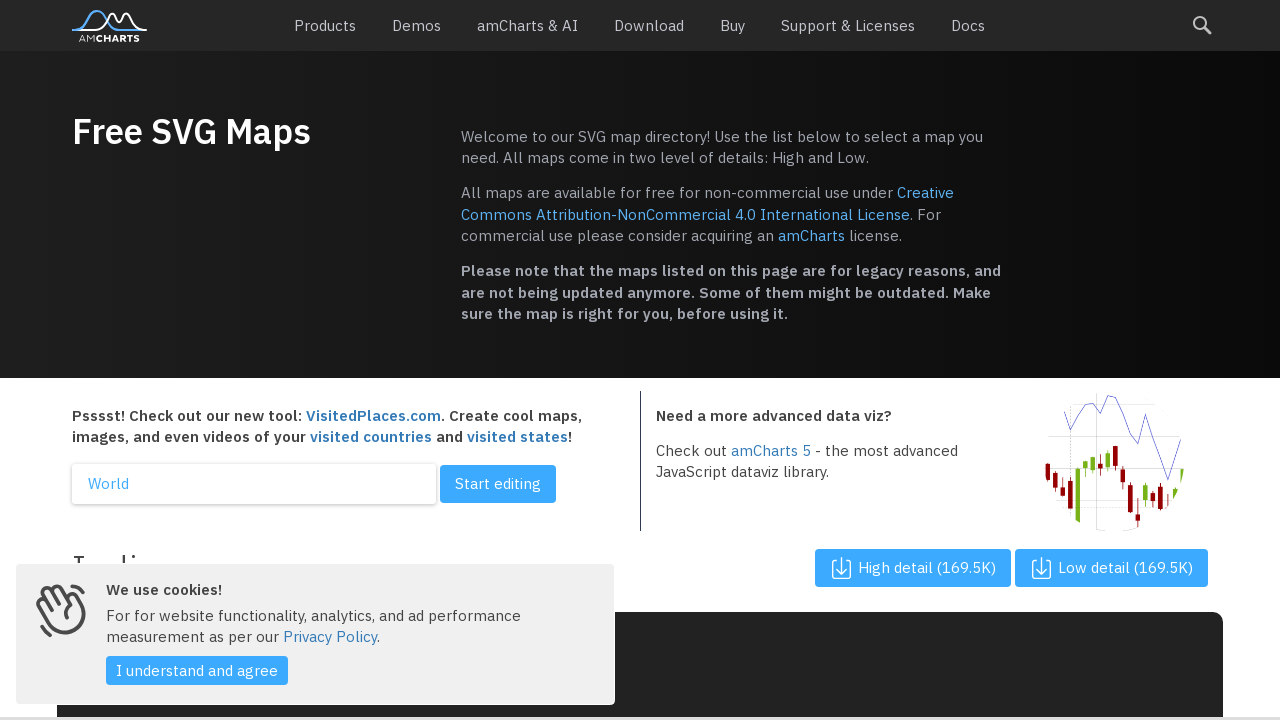

Found 0 state elements in the map
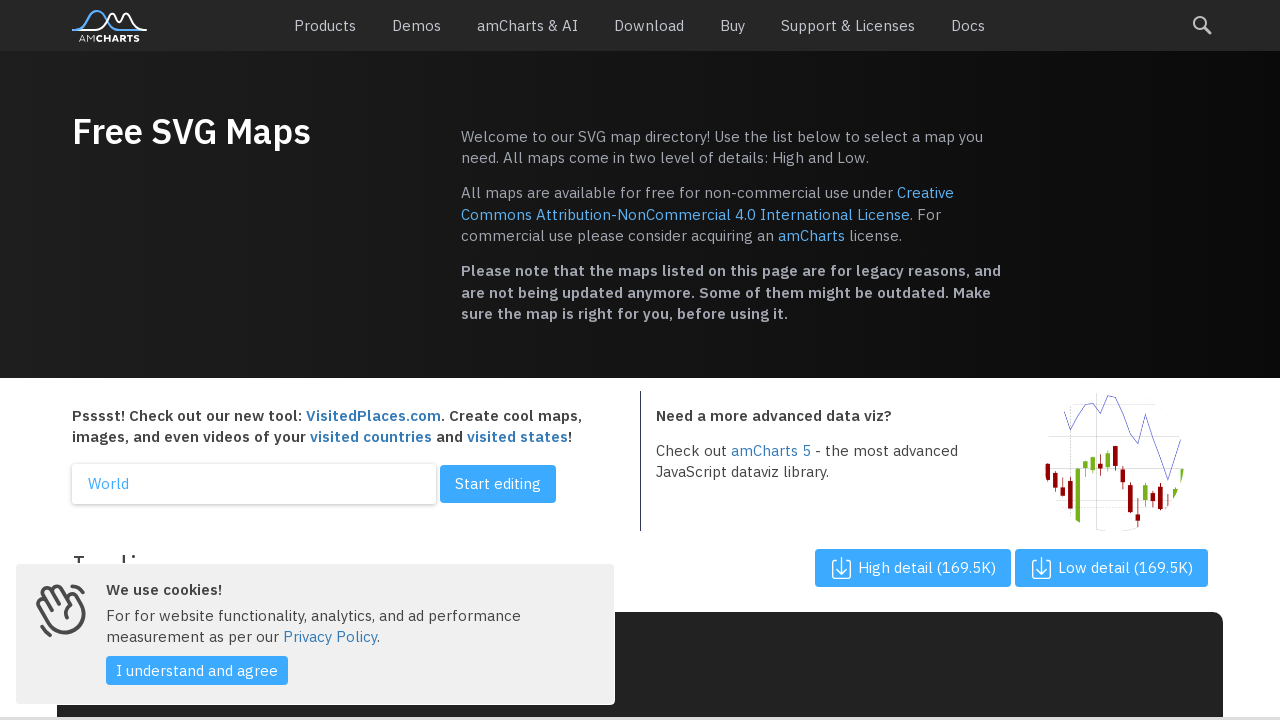

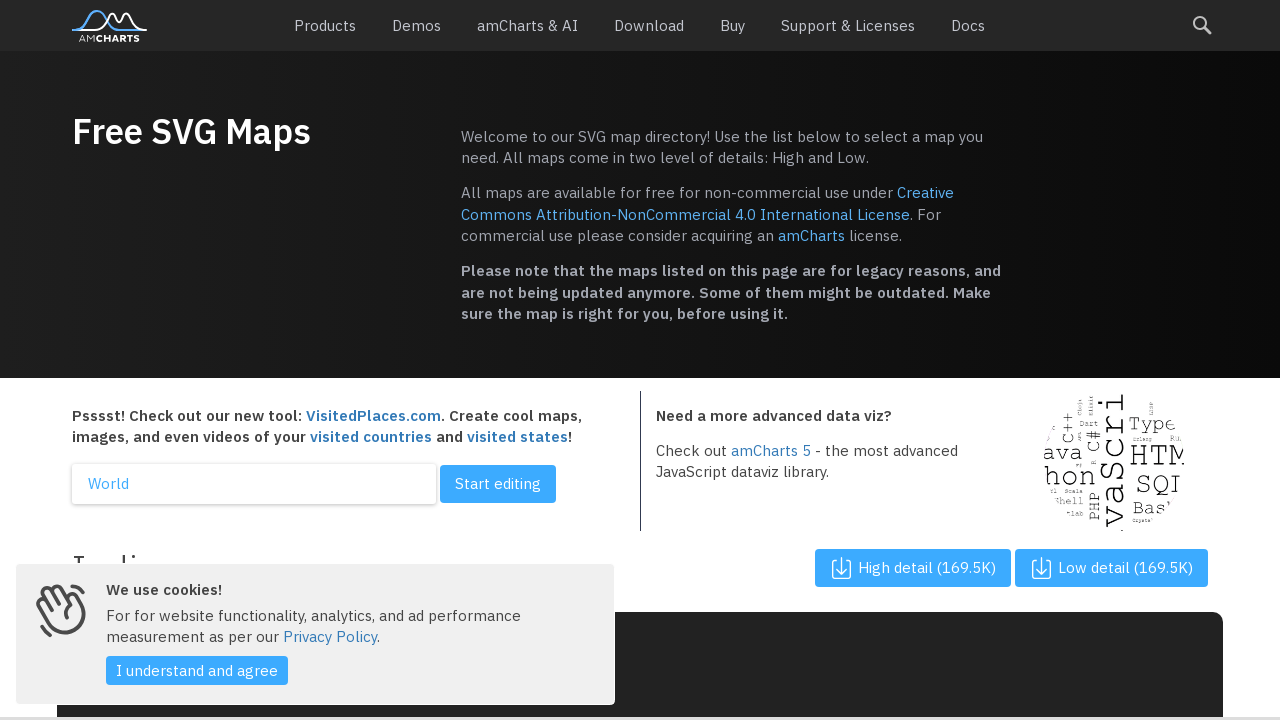